Tests basic browser navigation by visiting the LangChain4j documentation site and verifying the page contains expected content in the title, HTML, and text.

Starting URL: https://docs.langchain4j.dev/

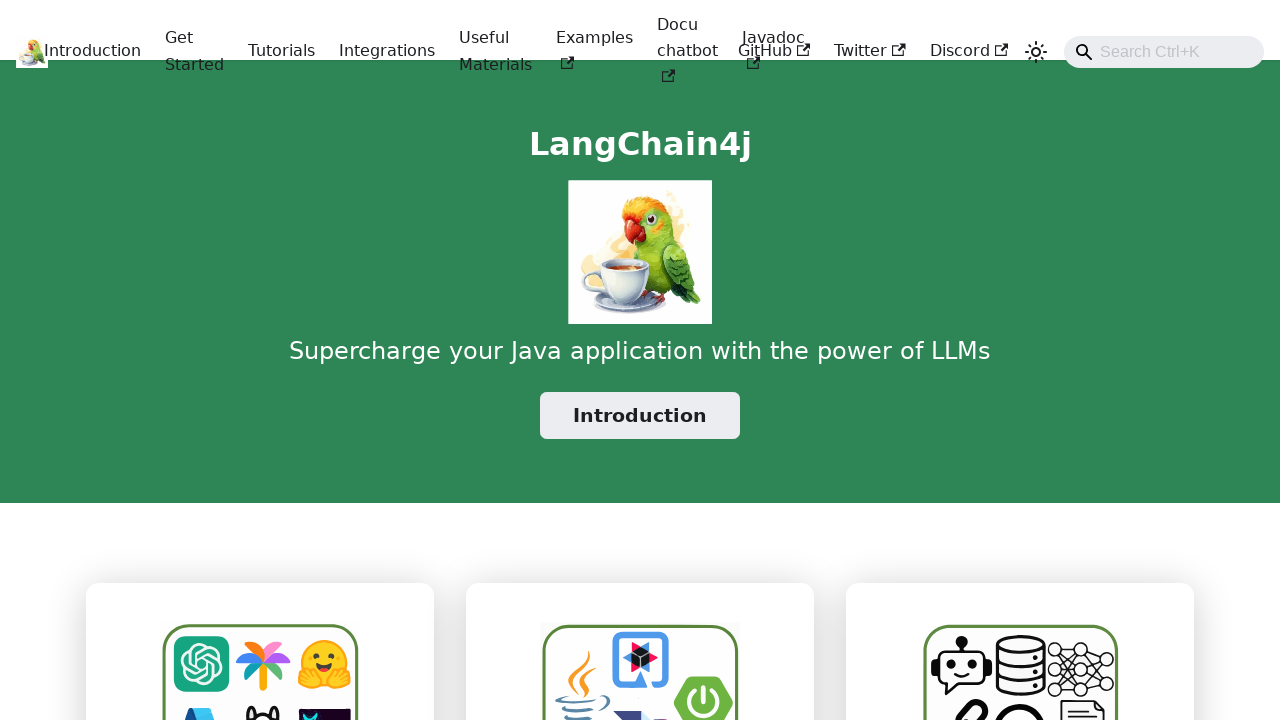

Navigated to LangChain4j documentation site
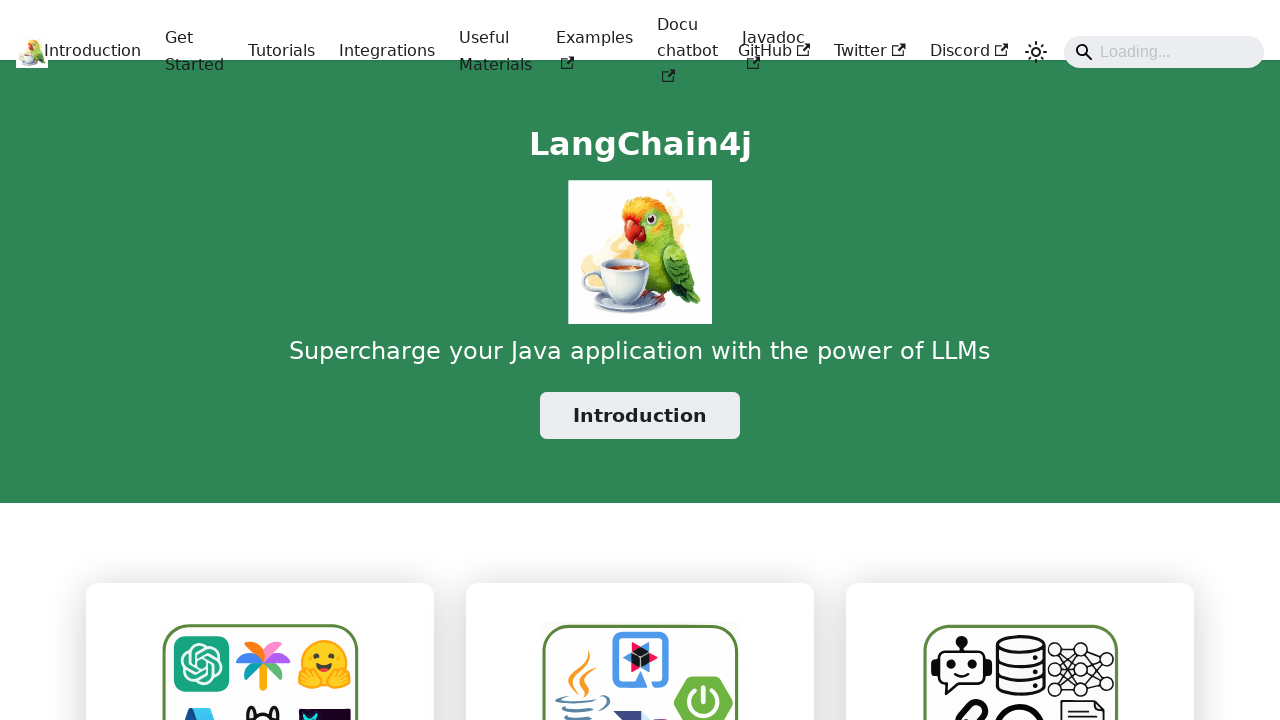

Page loaded with domcontentloaded state
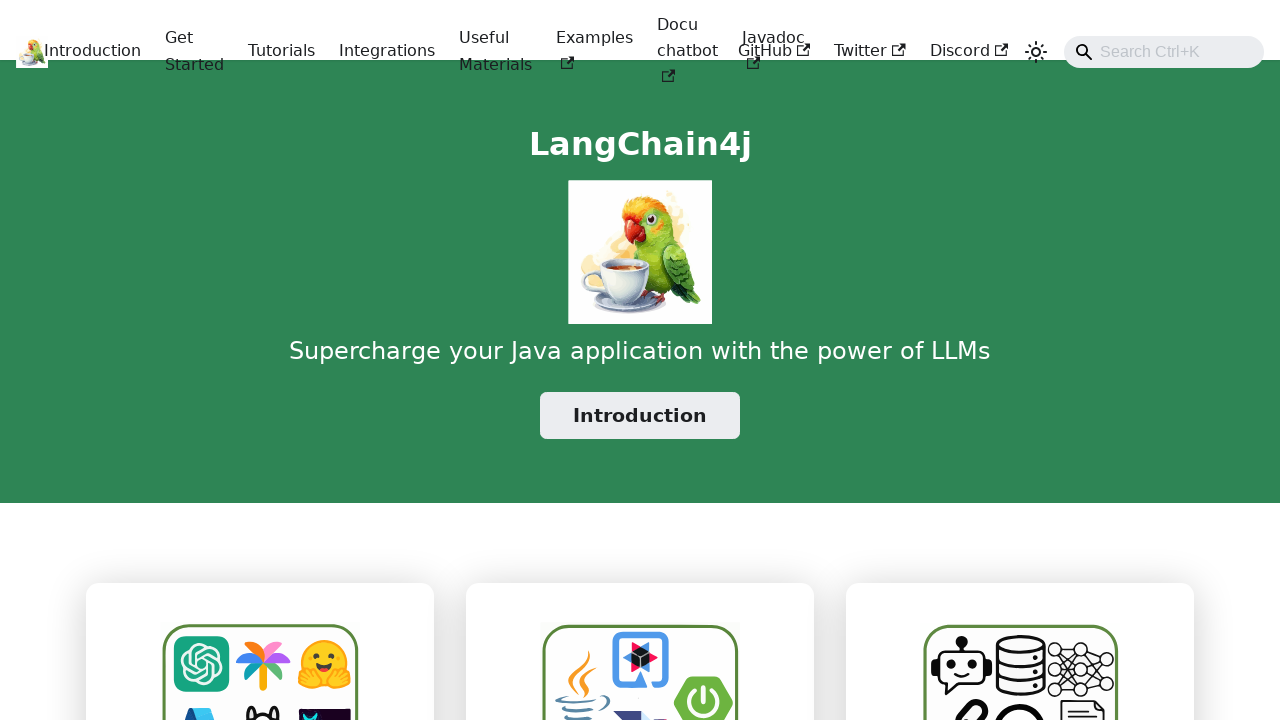

Verified page title contains 'LangChain4j'
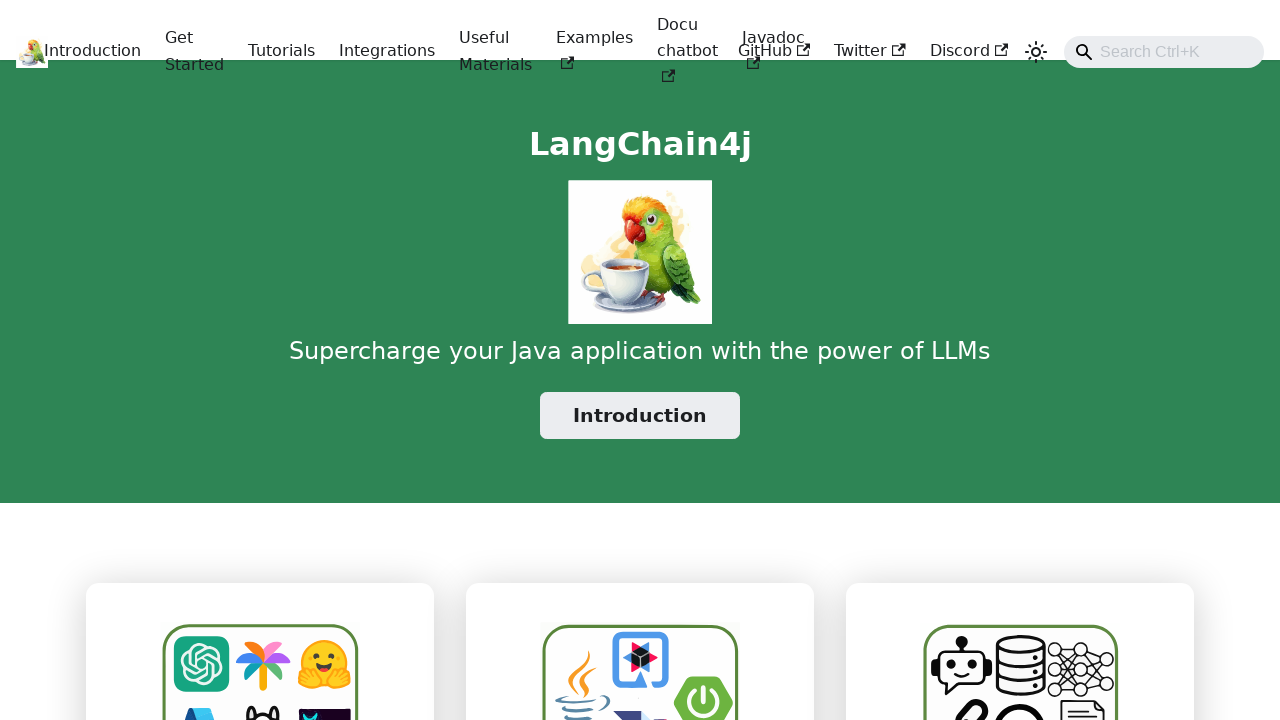

Verified HTML content contains 'Java'
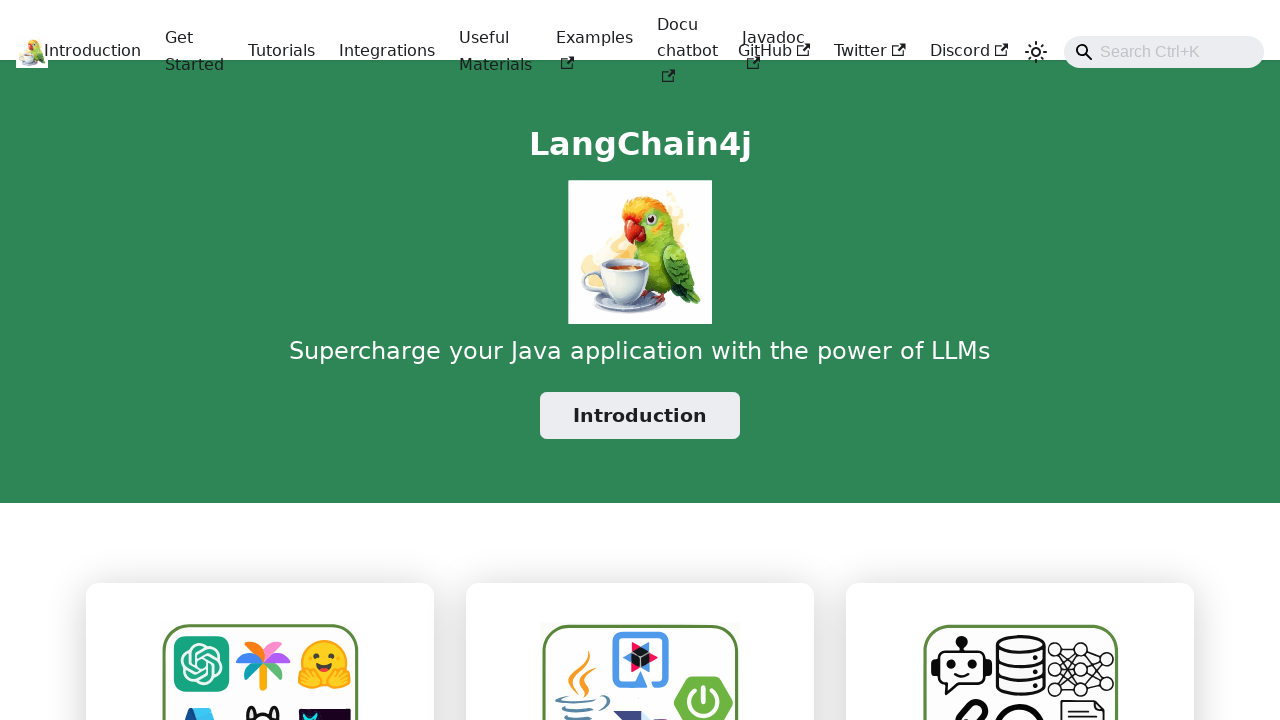

Verified visible text contains 'LLM'
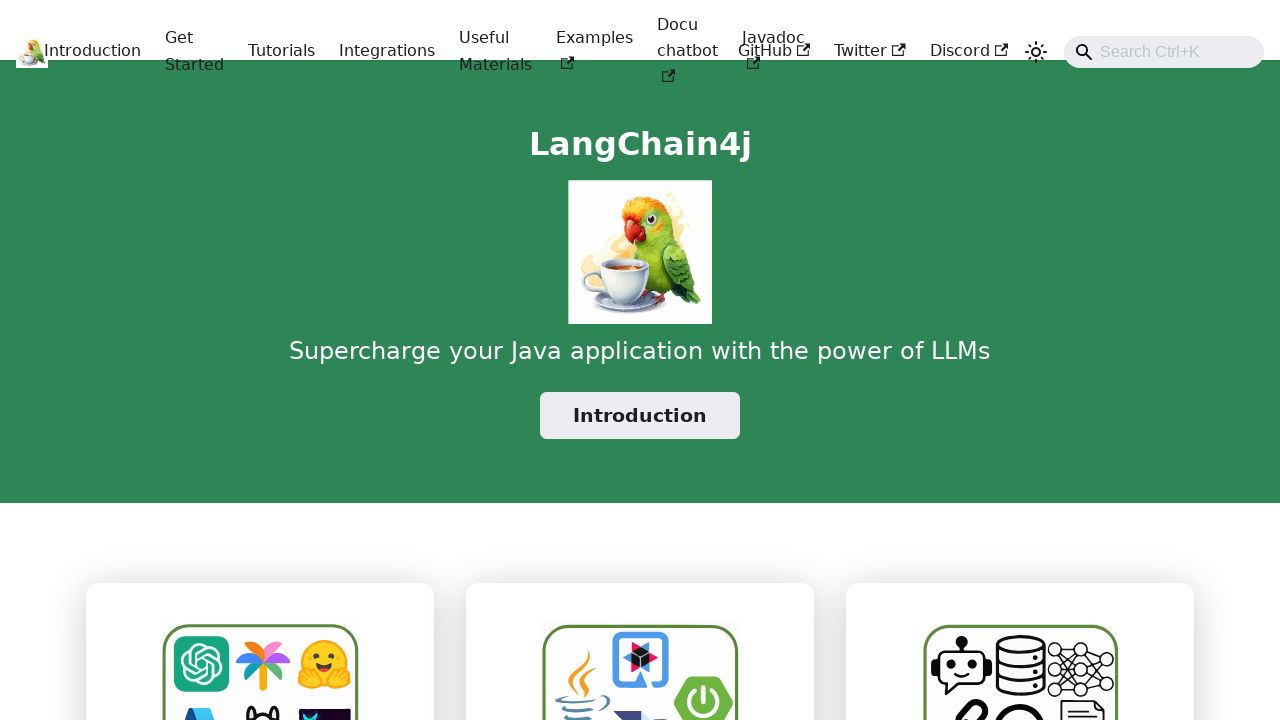

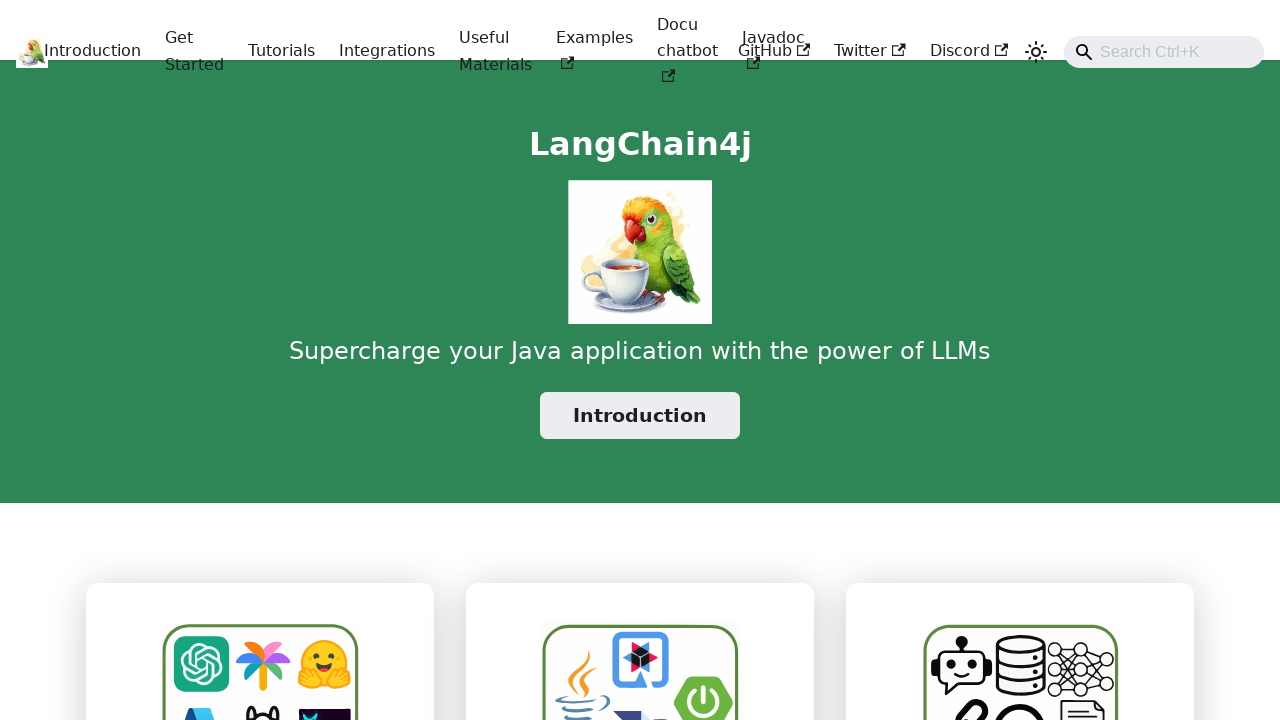